Tests a registration form by filling all required input fields in the first block with text, submitting the form, and verifying the success message is displayed.

Starting URL: http://suninjuly.github.io/registration1.html

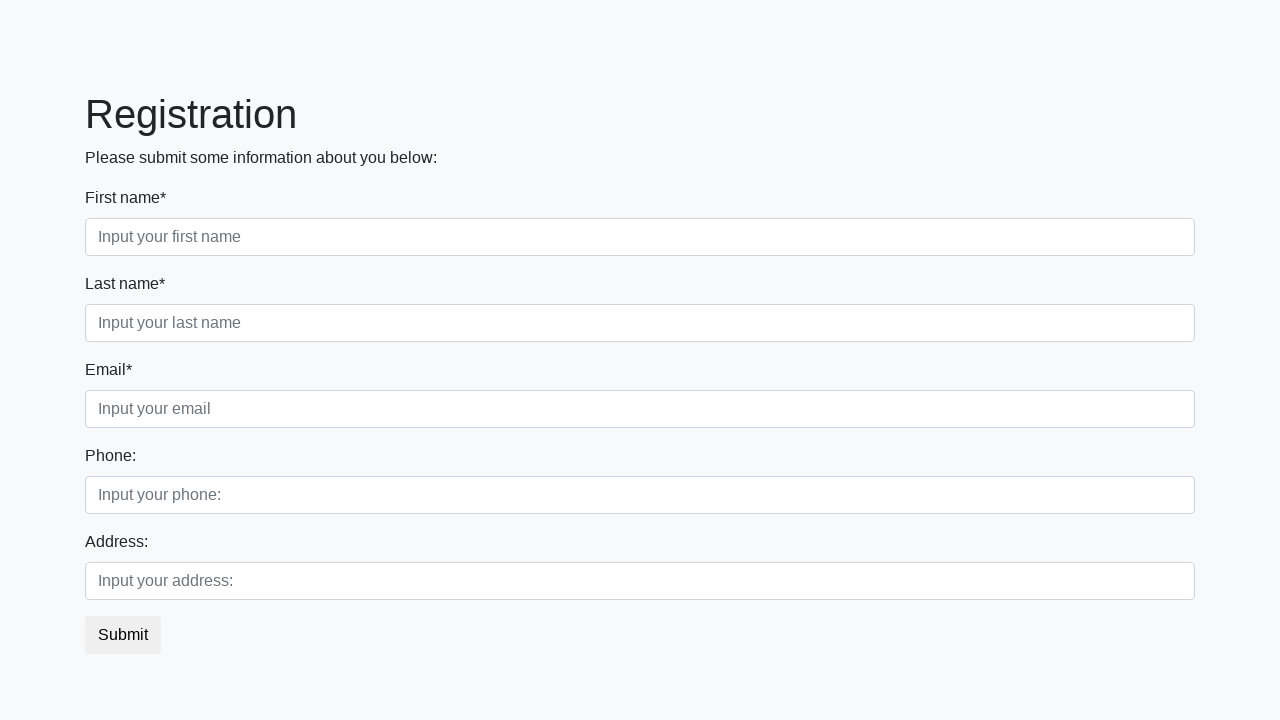

Located all input fields in the first block
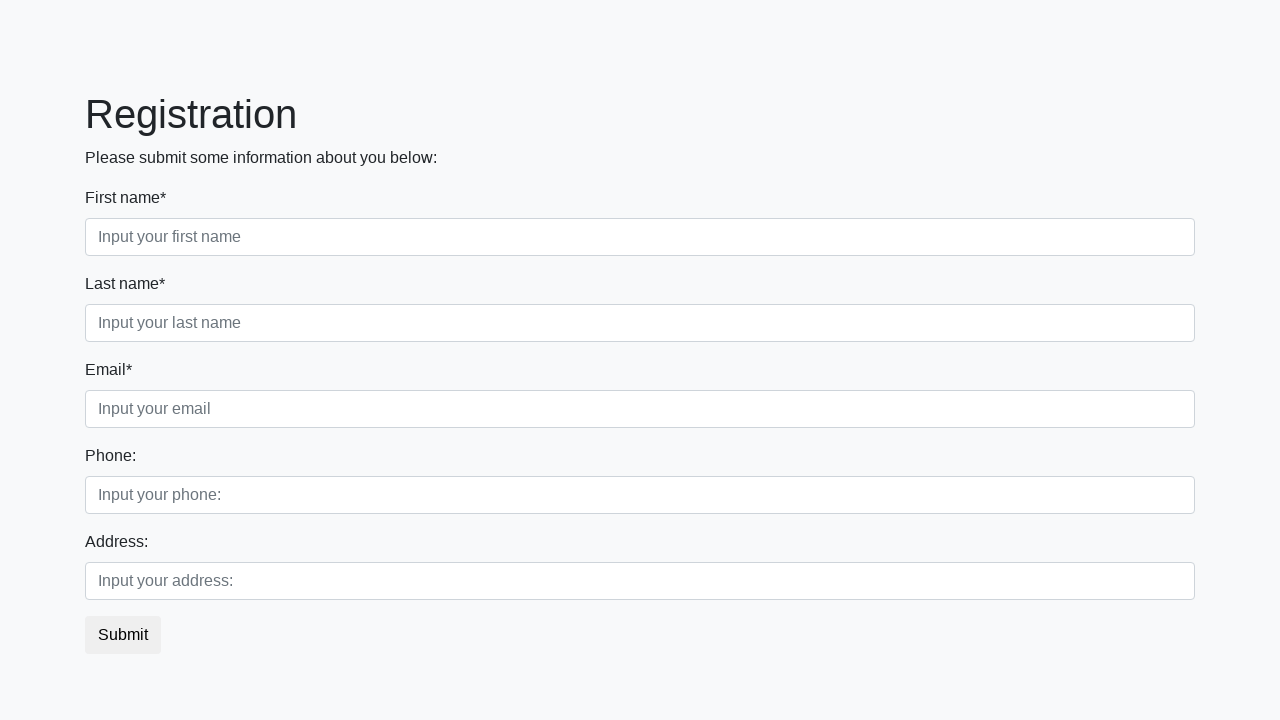

Filled input field 1 with 'Test Answer' on div.first_block input.form-control >> nth=0
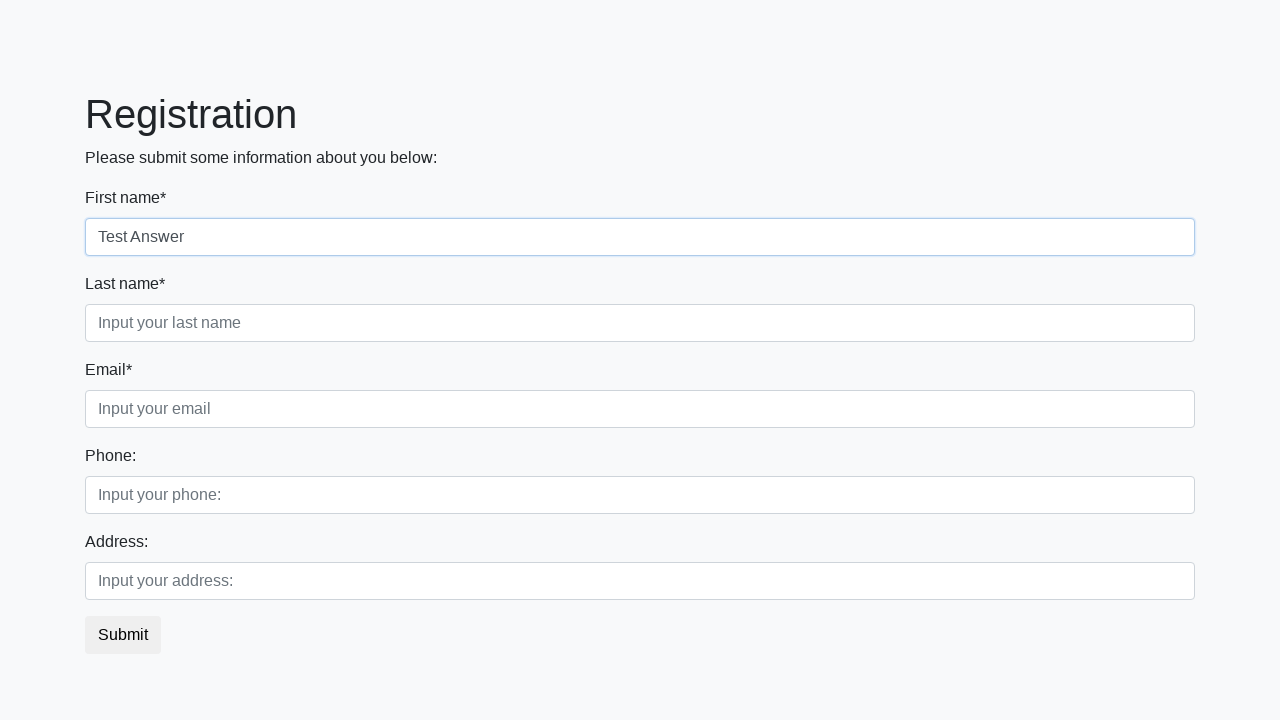

Filled input field 2 with 'Test Answer' on div.first_block input.form-control >> nth=1
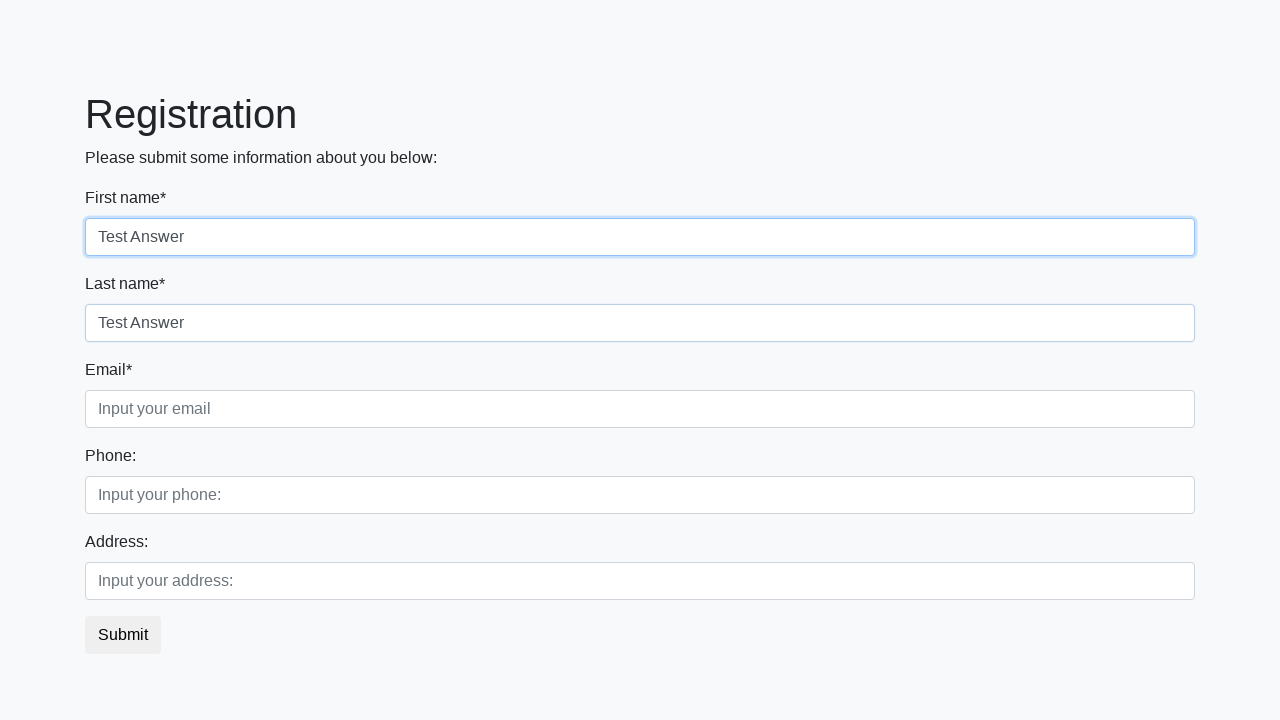

Filled input field 3 with 'Test Answer' on div.first_block input.form-control >> nth=2
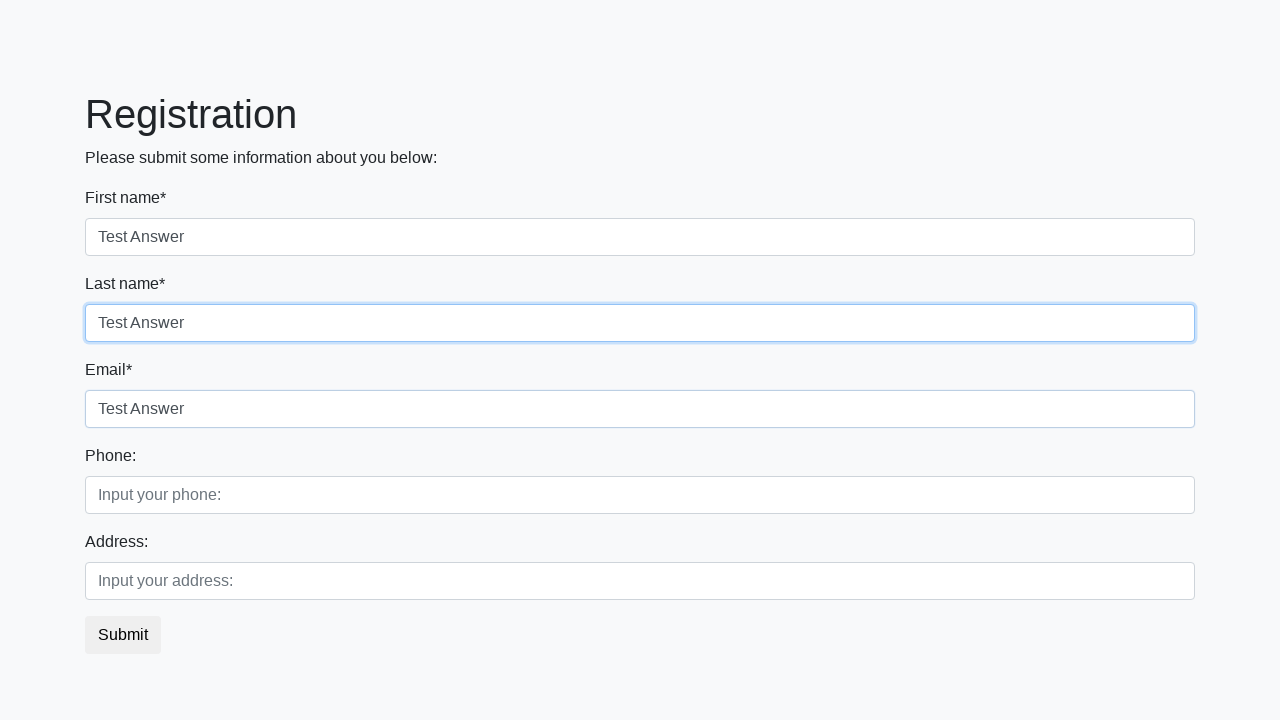

Clicked the submit button at (123, 635) on button.btn
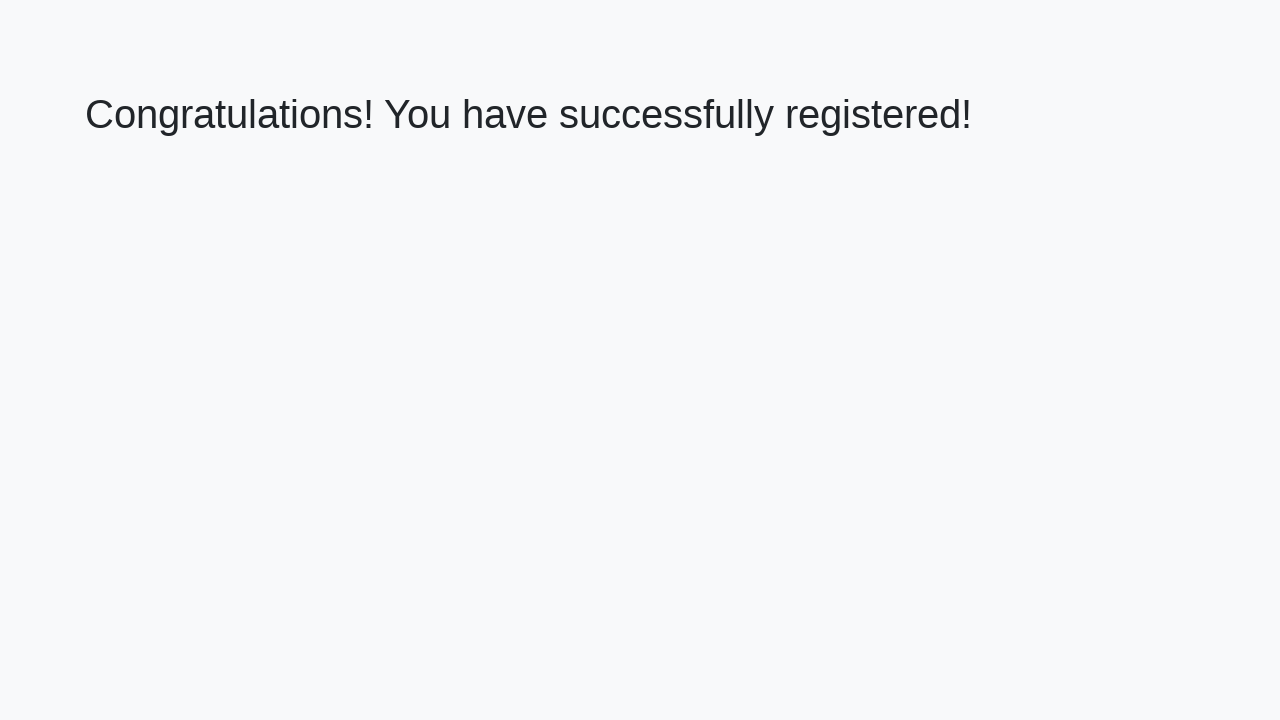

Success page loaded with h1 element visible
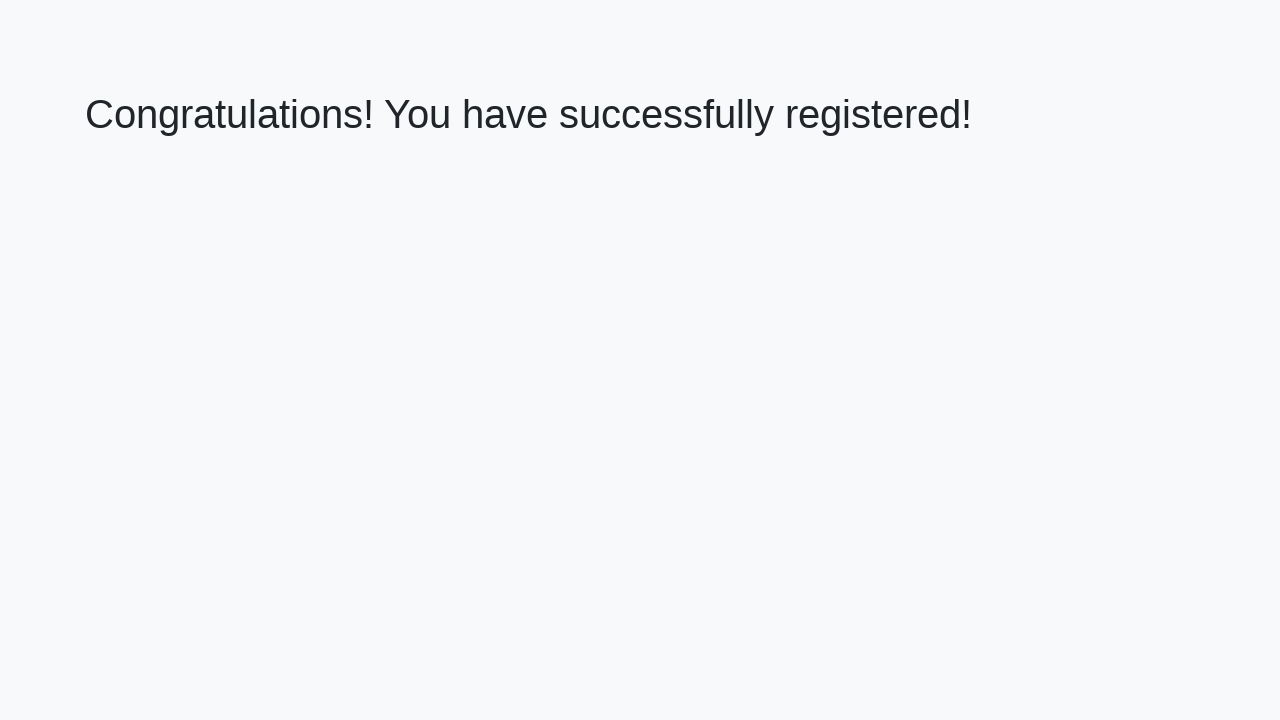

Retrieved success message text: 'Congratulations! You have successfully registered!'
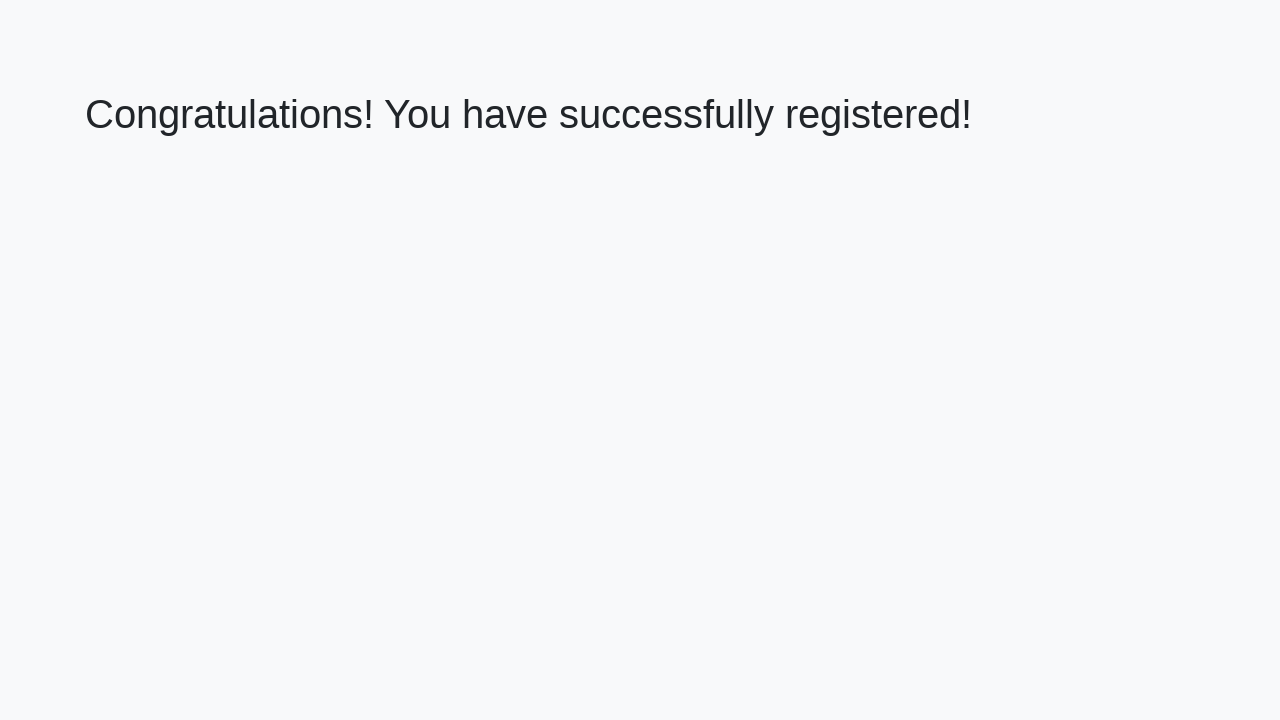

Verified success message matches expected text
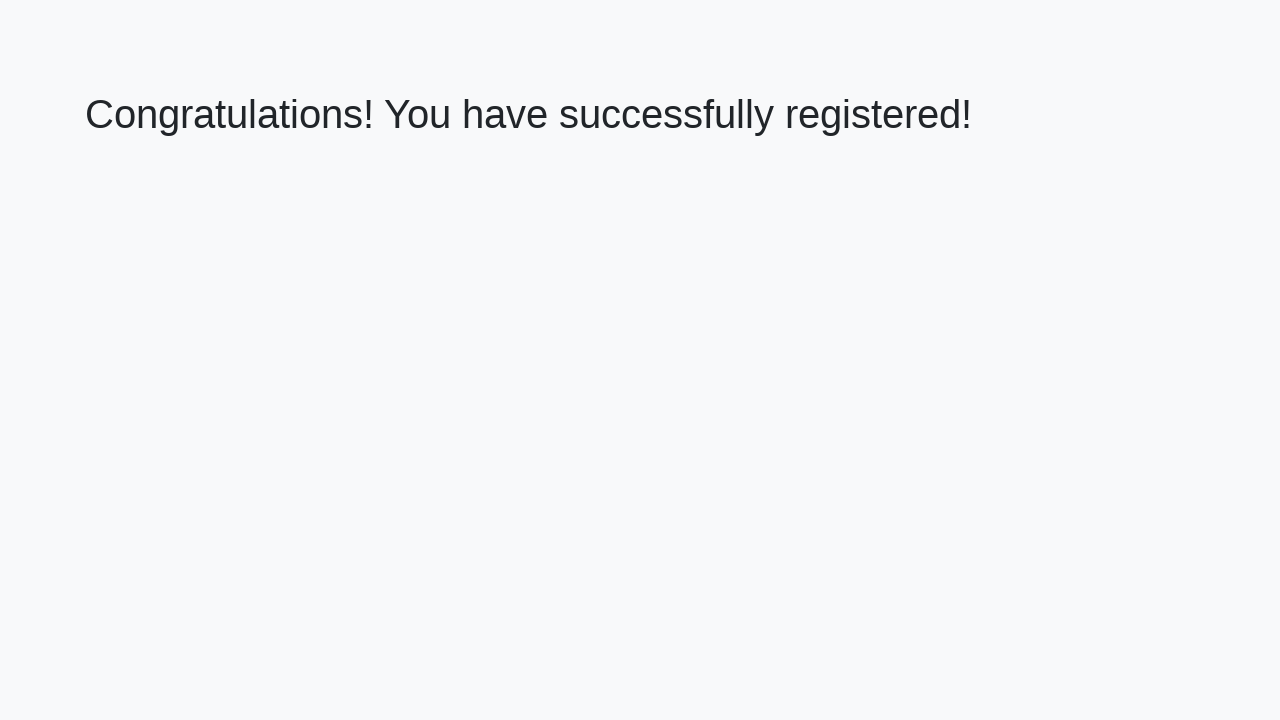

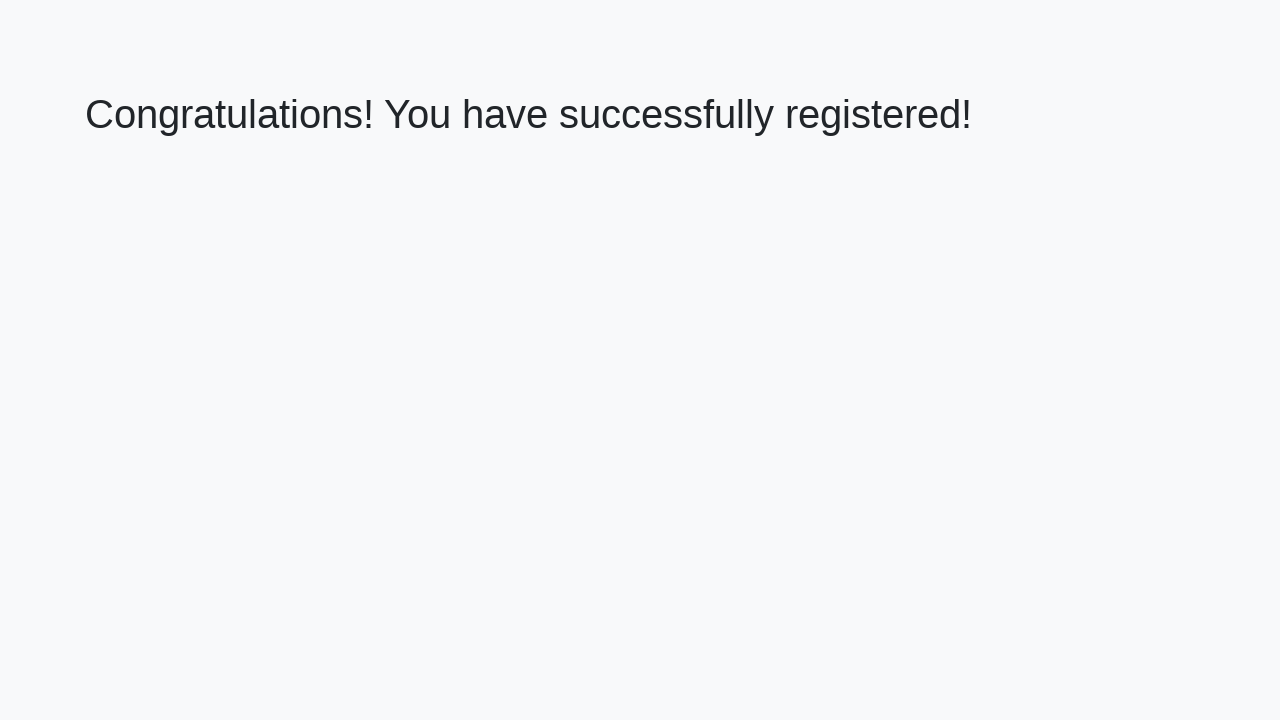